Tests add/remove elements functionality by clicking the "Add Element" button twice to create two elements, then clicking one "Delete" button to remove one, and verifying that only one delete button remains.

Starting URL: http://the-internet.herokuapp.com/add_remove_elements/

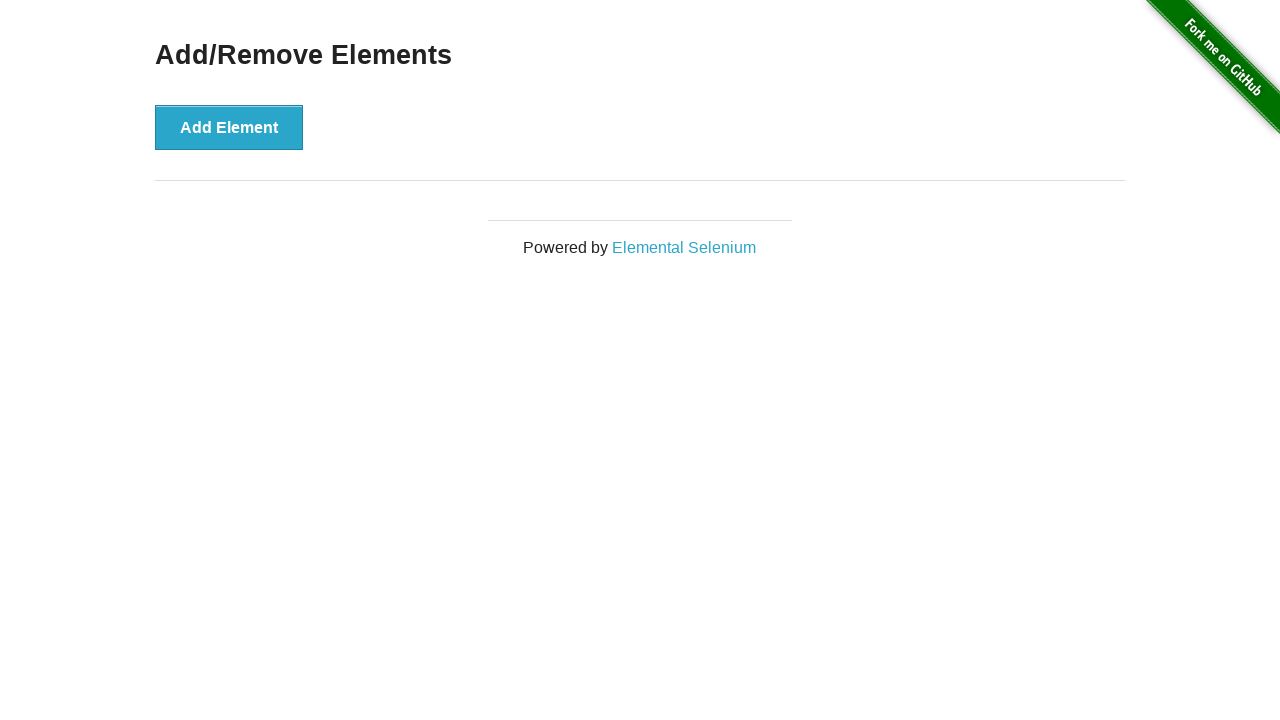

Clicked 'Add Element' button first time at (229, 127) on xpath=//*[@onclick='addElement()']
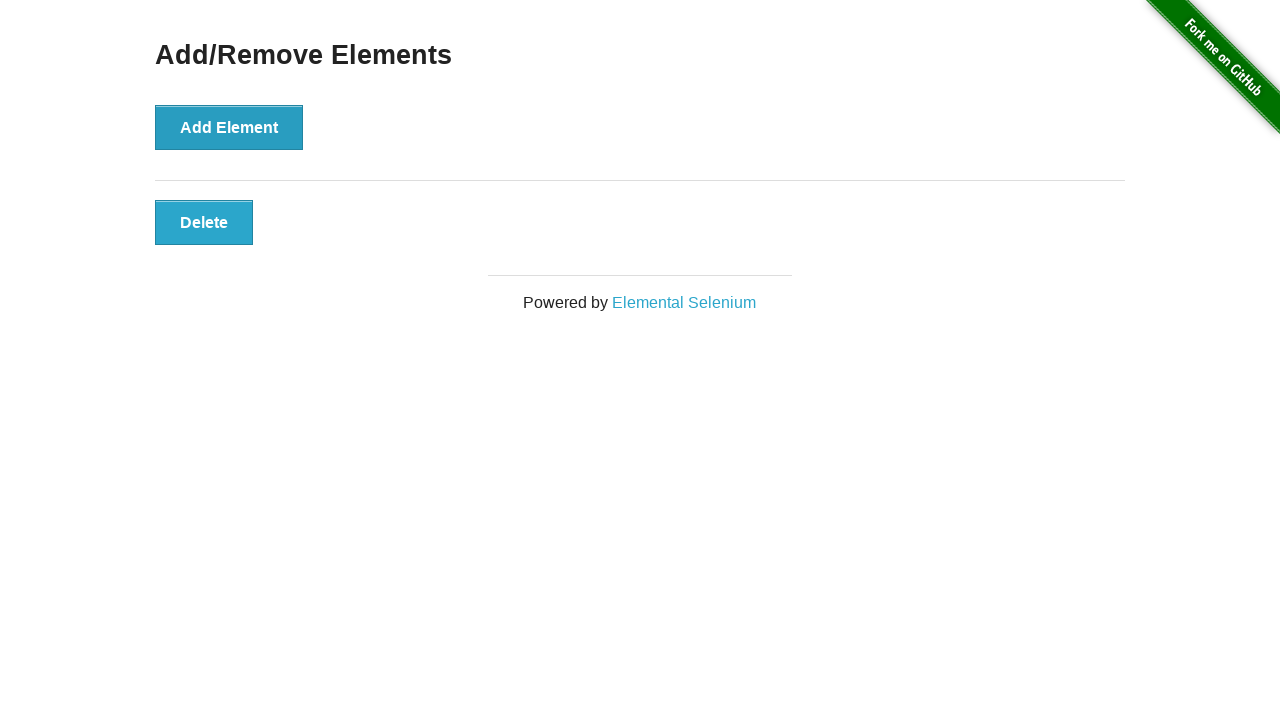

Clicked 'Add Element' button second time at (229, 127) on xpath=//*[@onclick='addElement()']
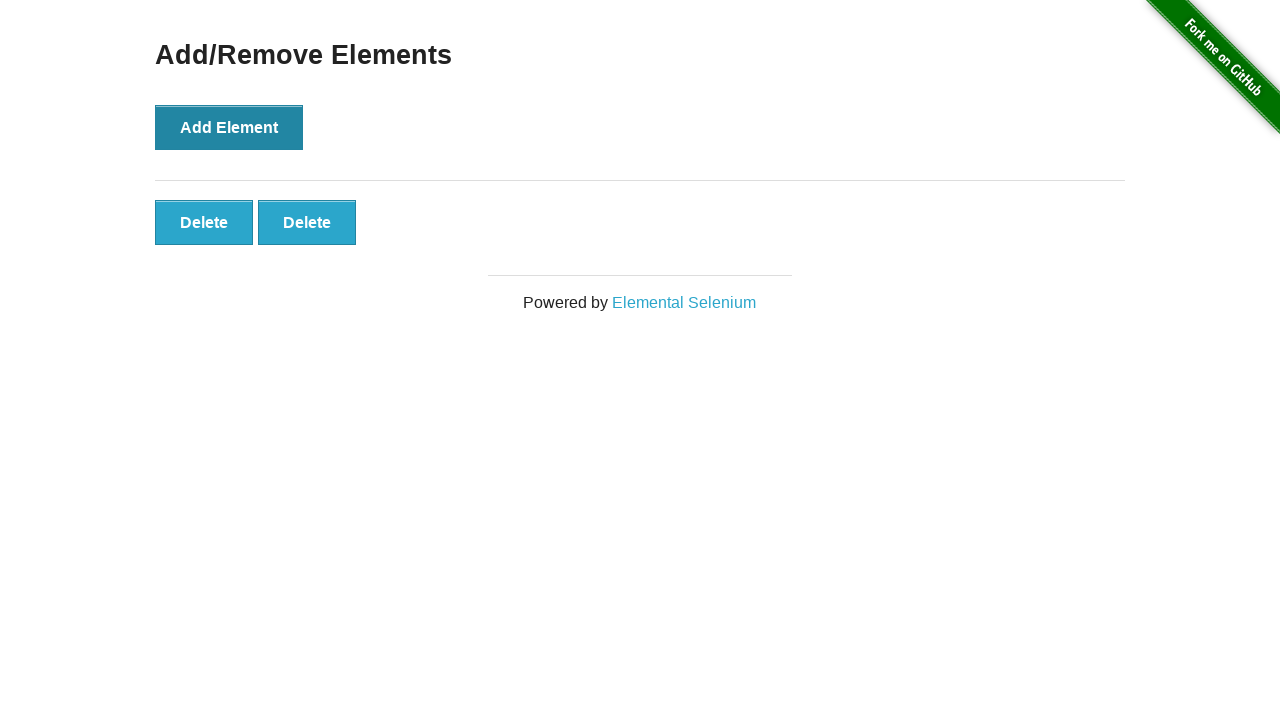

Clicked 'Delete' button to remove one element at (204, 222) on xpath=//*[@onclick='deleteElement()']
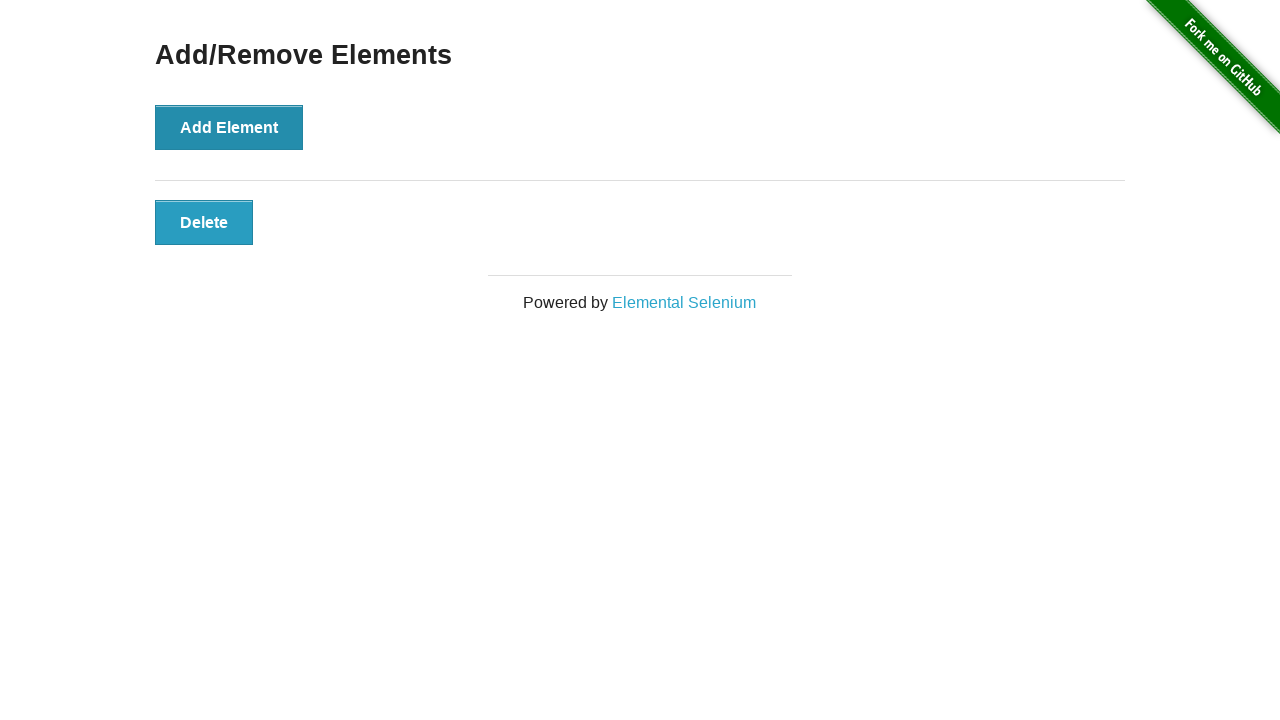

Located all remaining delete buttons
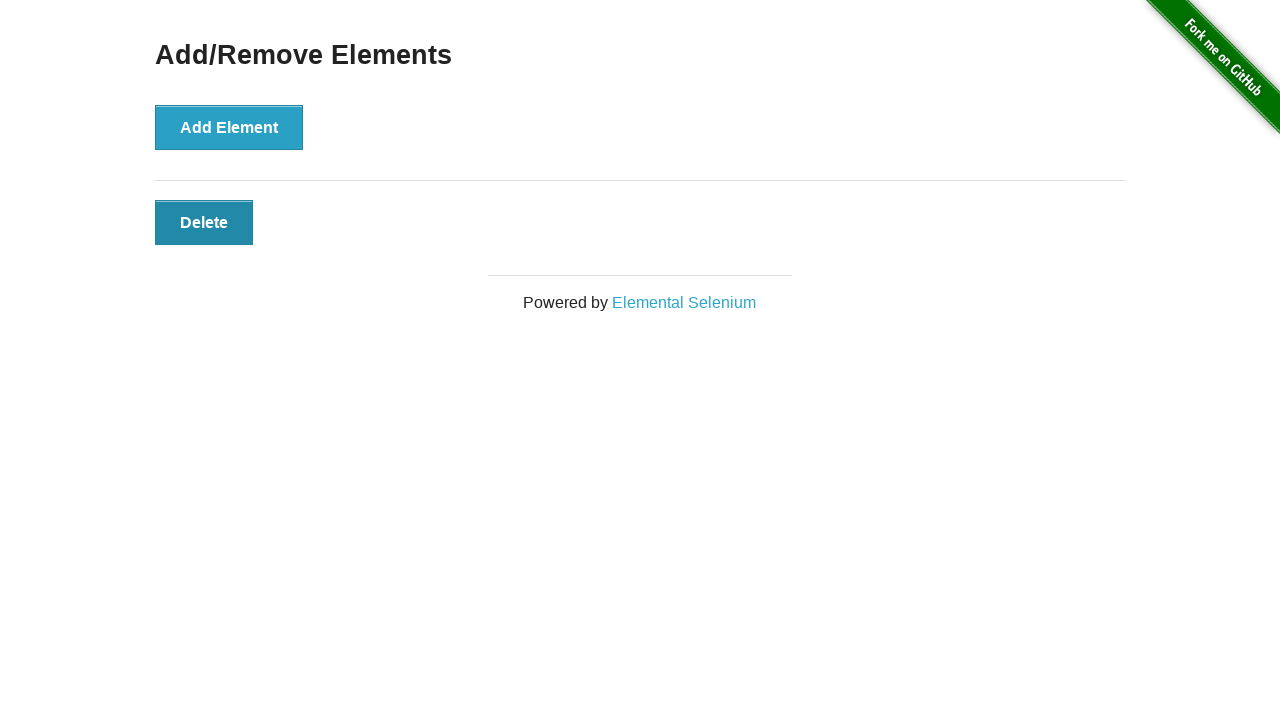

Verified that only one delete button remains
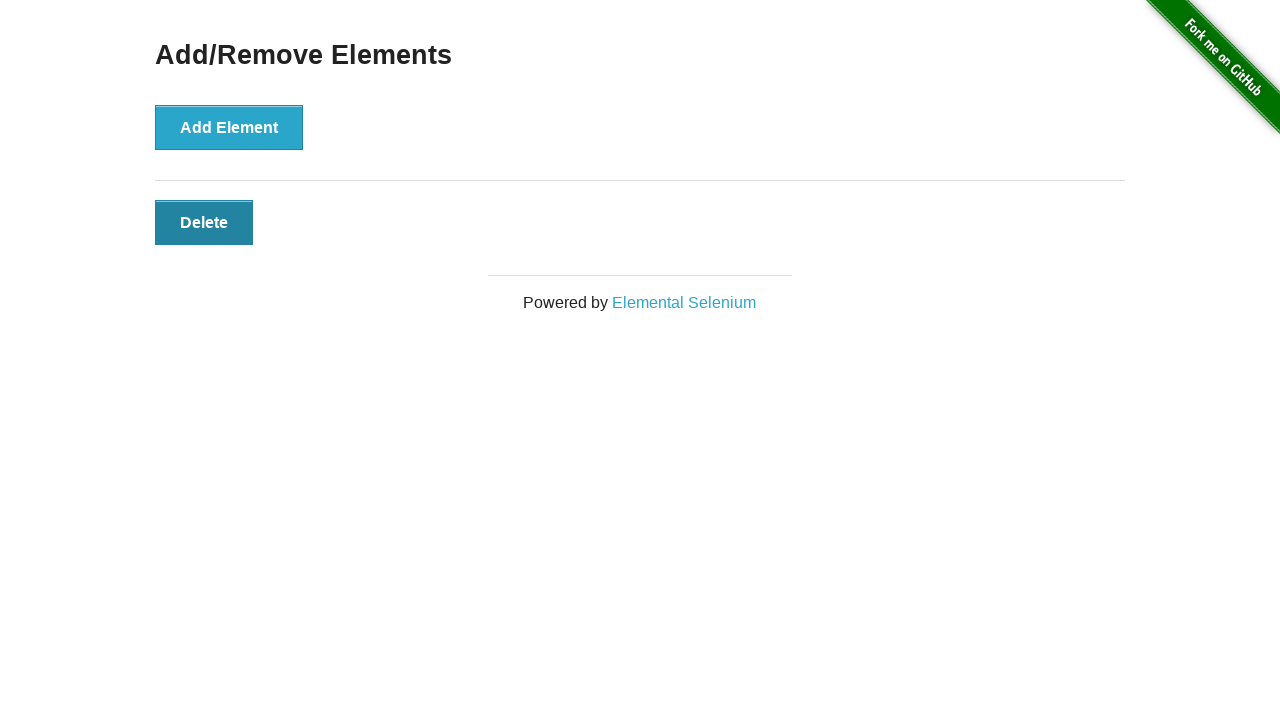

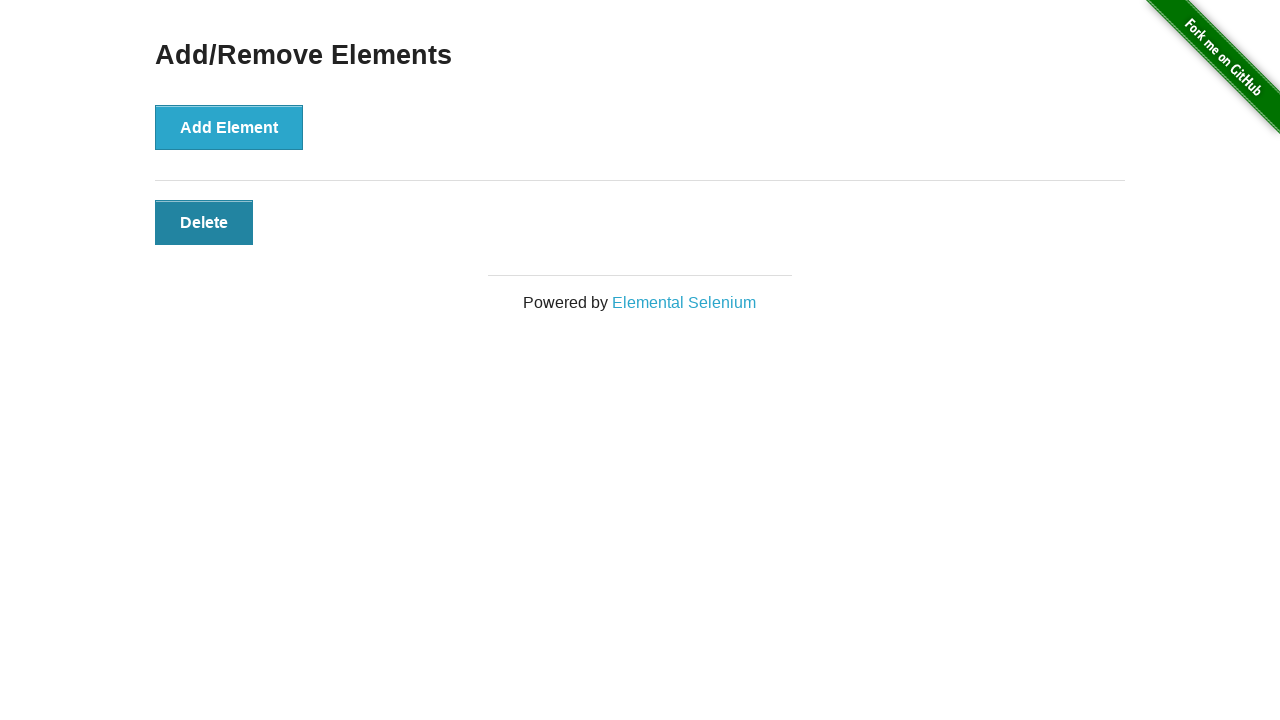